Tests scrolling functionality on the Selenium website by scrolling down to the News section element

Starting URL: https://www.selenium.dev

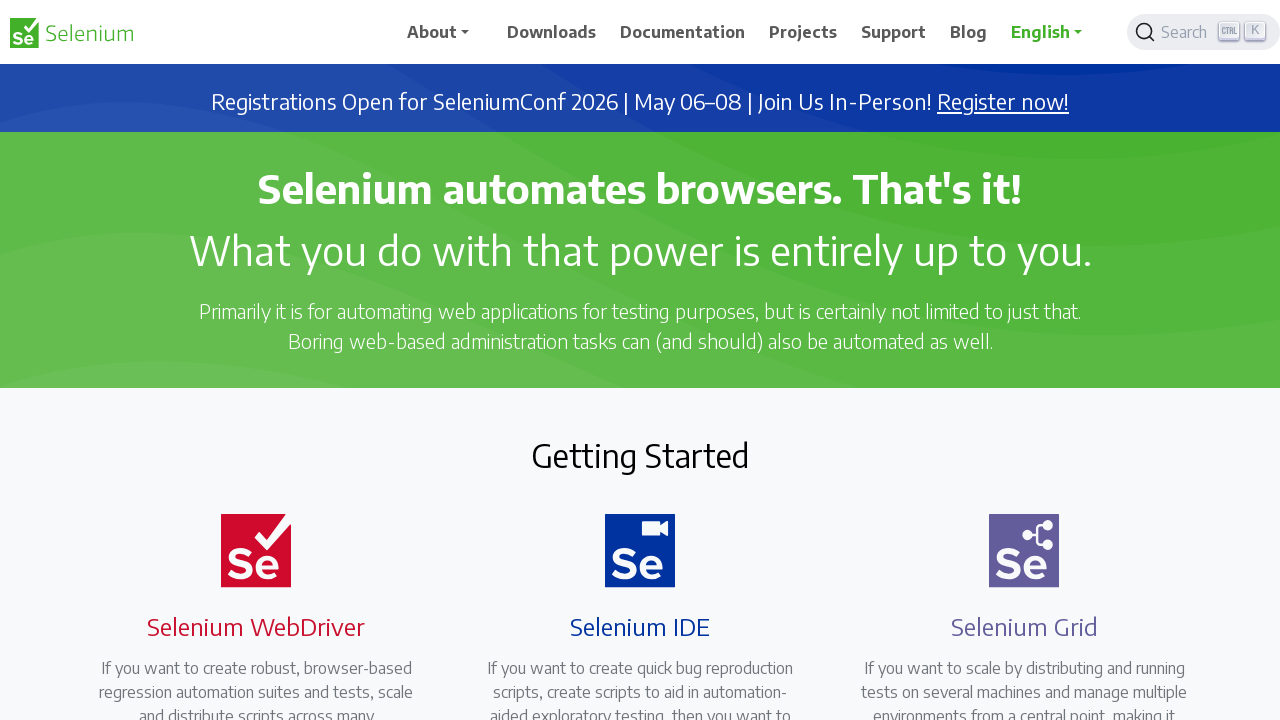

Located the News section heading element
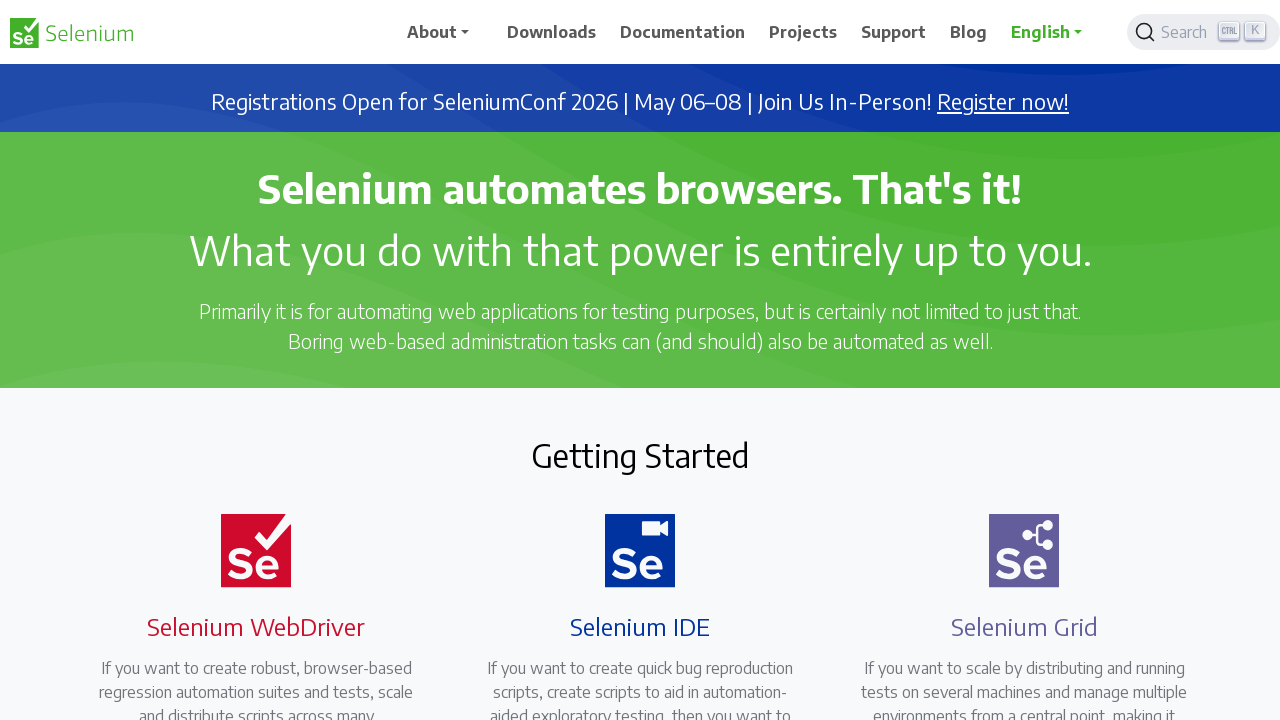

Scrolled down to the News section element
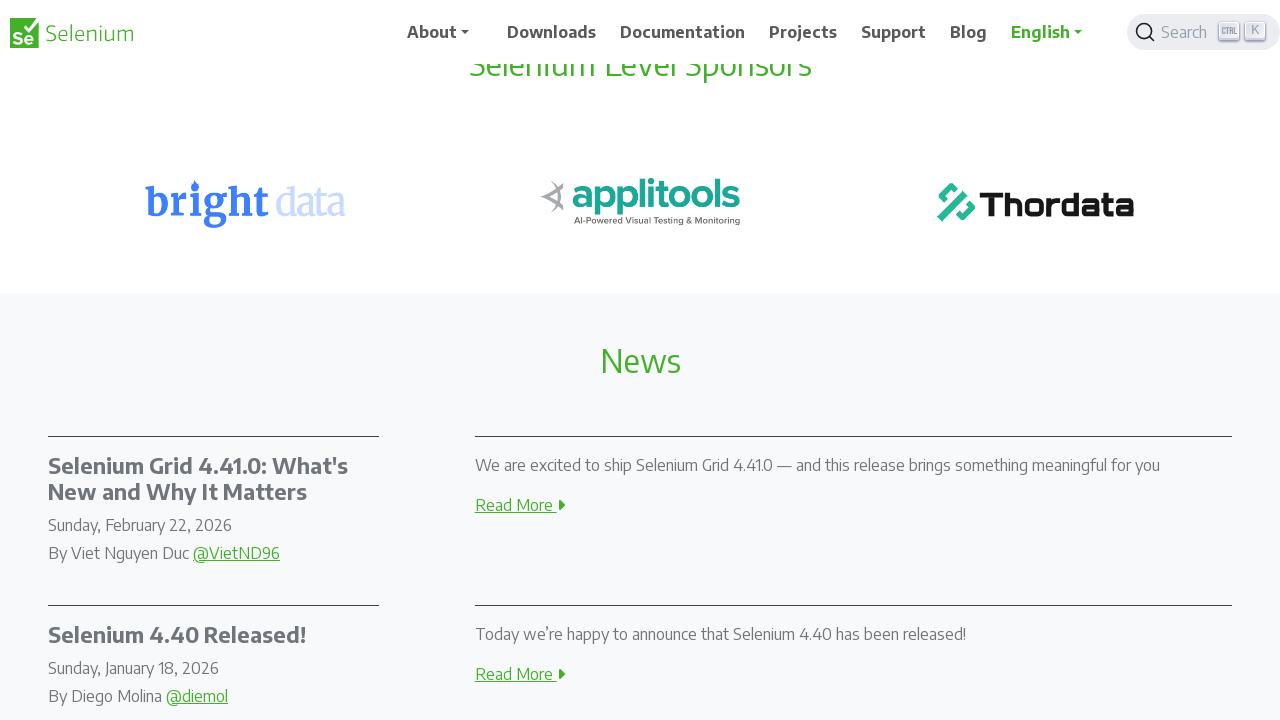

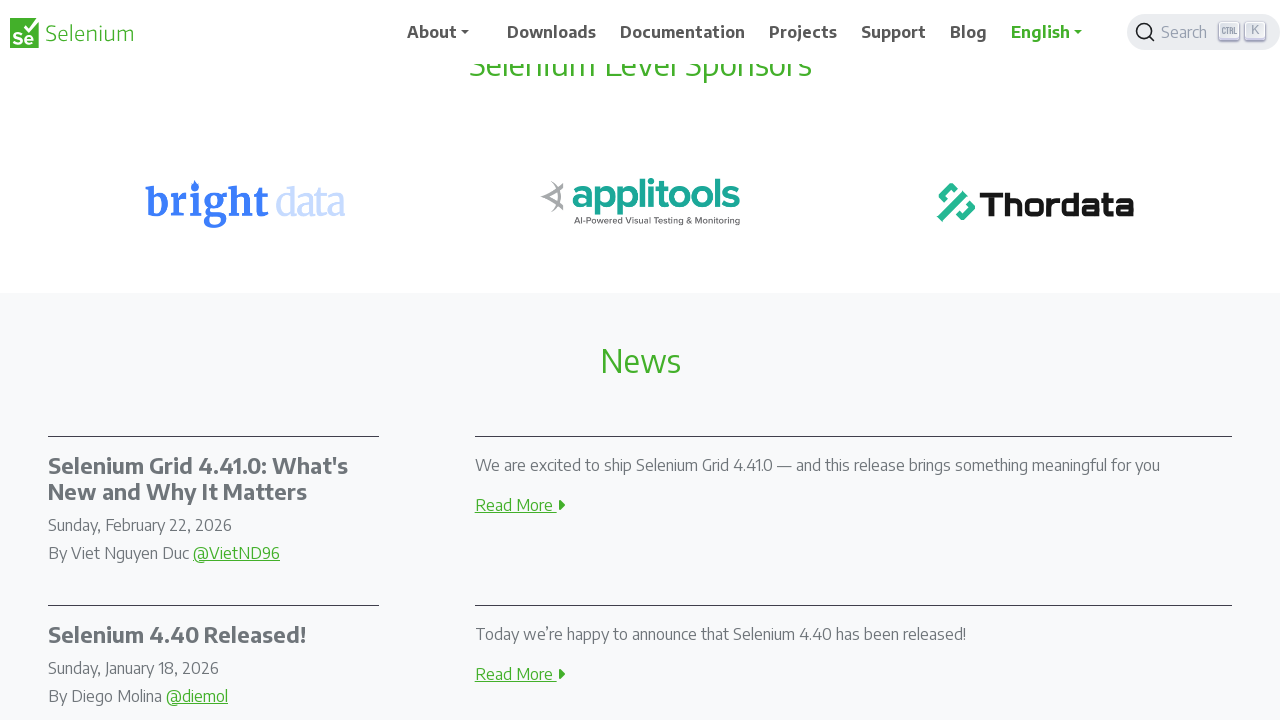